Tests JavaScript confirm dialog by clicking the confirm button and accepting/dismissing the dialog, then verifying the result

Starting URL: https://the-internet.herokuapp.com/javascript_alerts

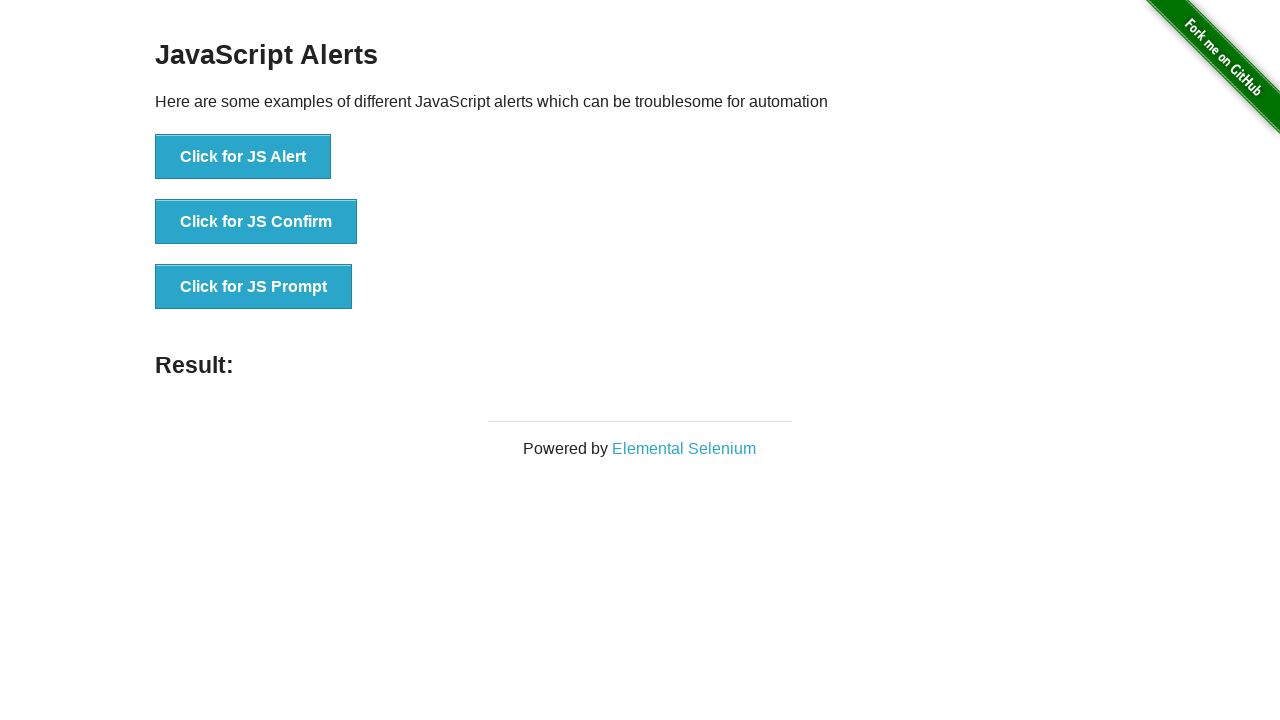

Set up dialog handler to accept the confirm dialog
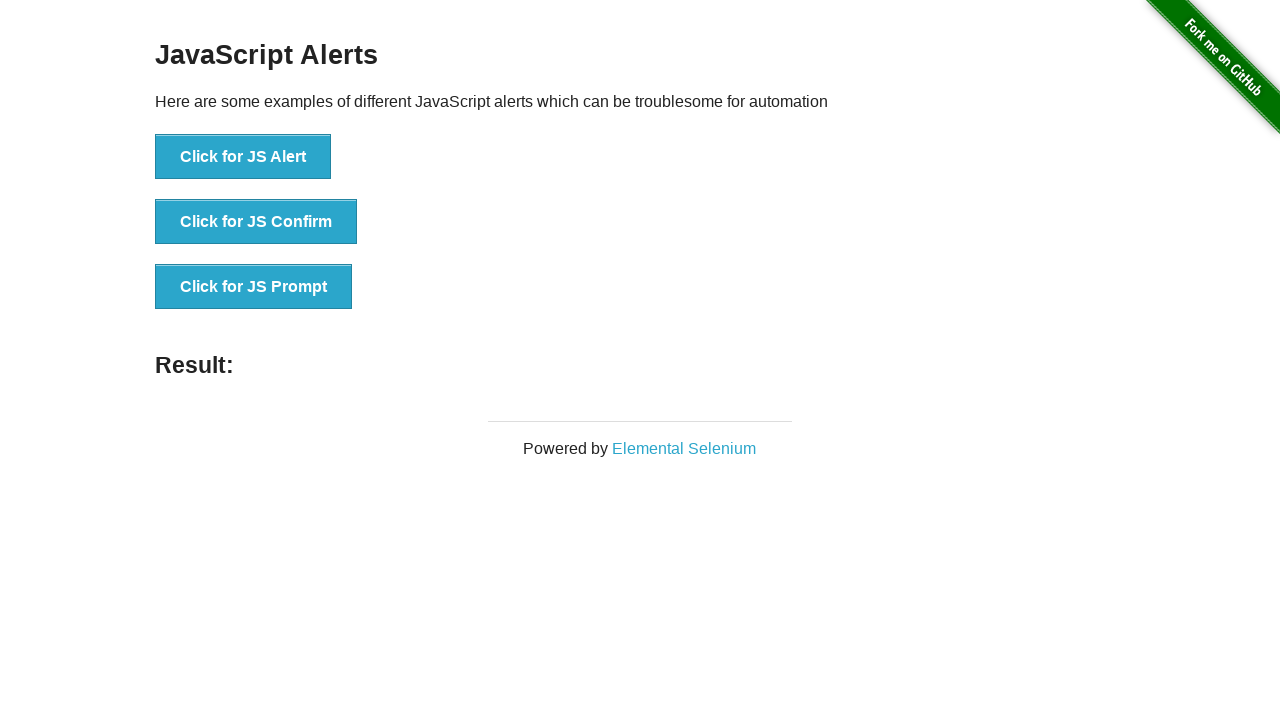

Clicked 'Click for JS Confirm' button to trigger dialog at (256, 222) on xpath=//button[text()='Click for JS Confirm']
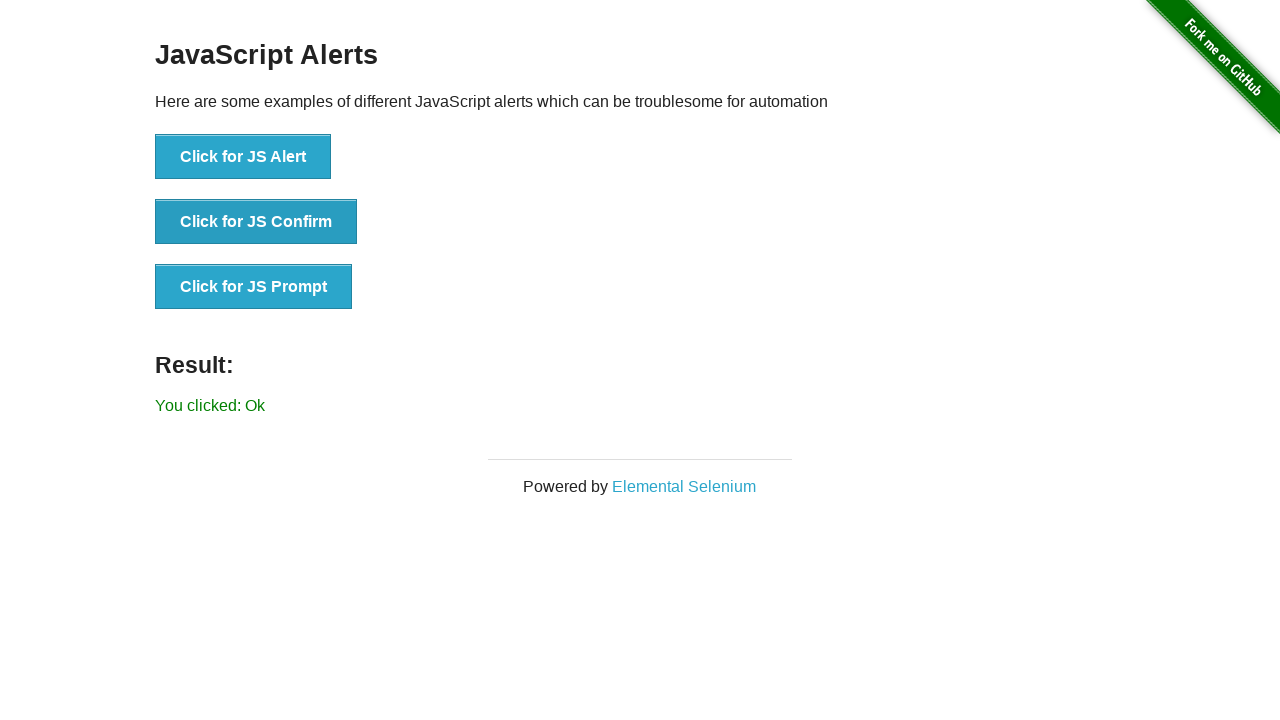

Result element appeared after accepting confirm dialog
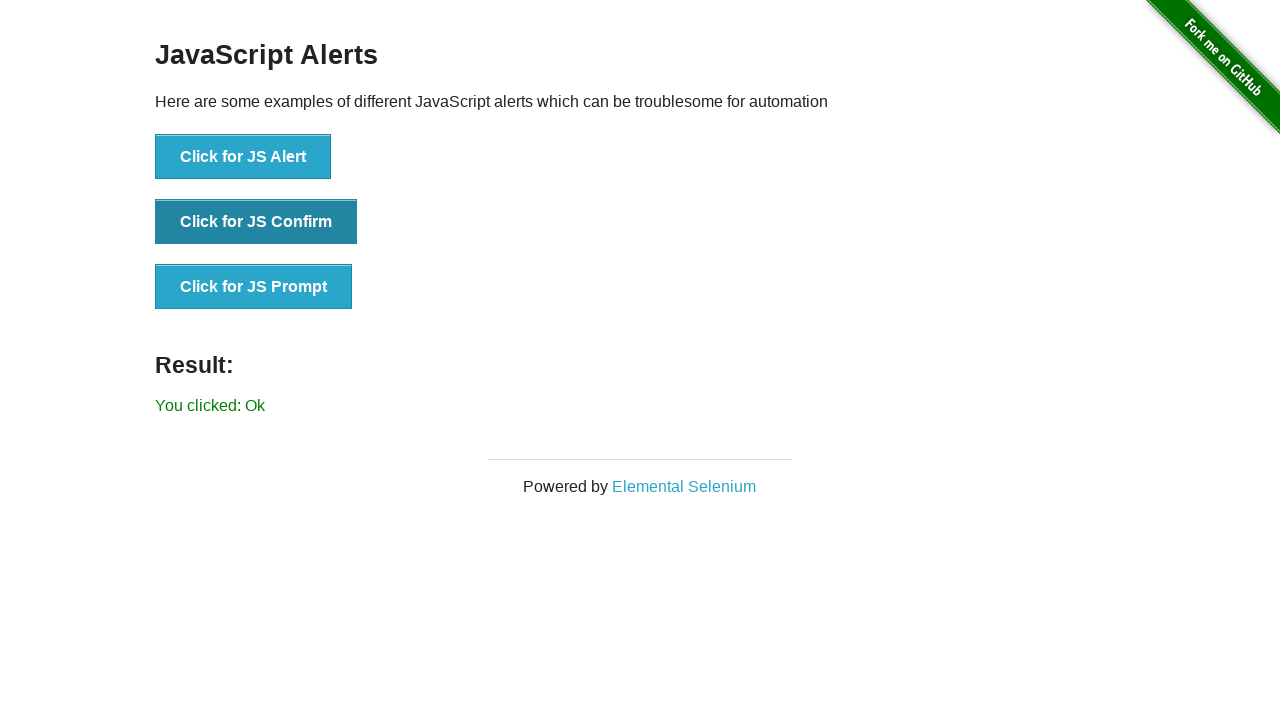

Retrieved result text content
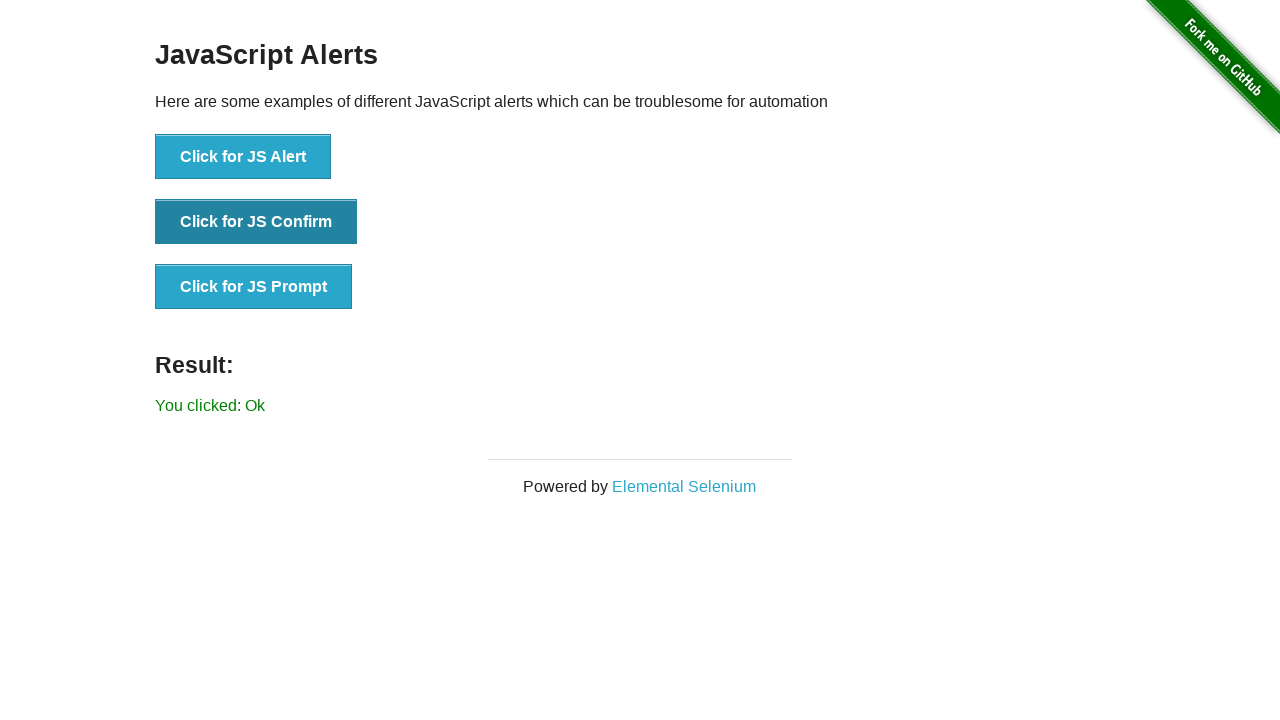

Verified result text is 'You clicked: Ok'
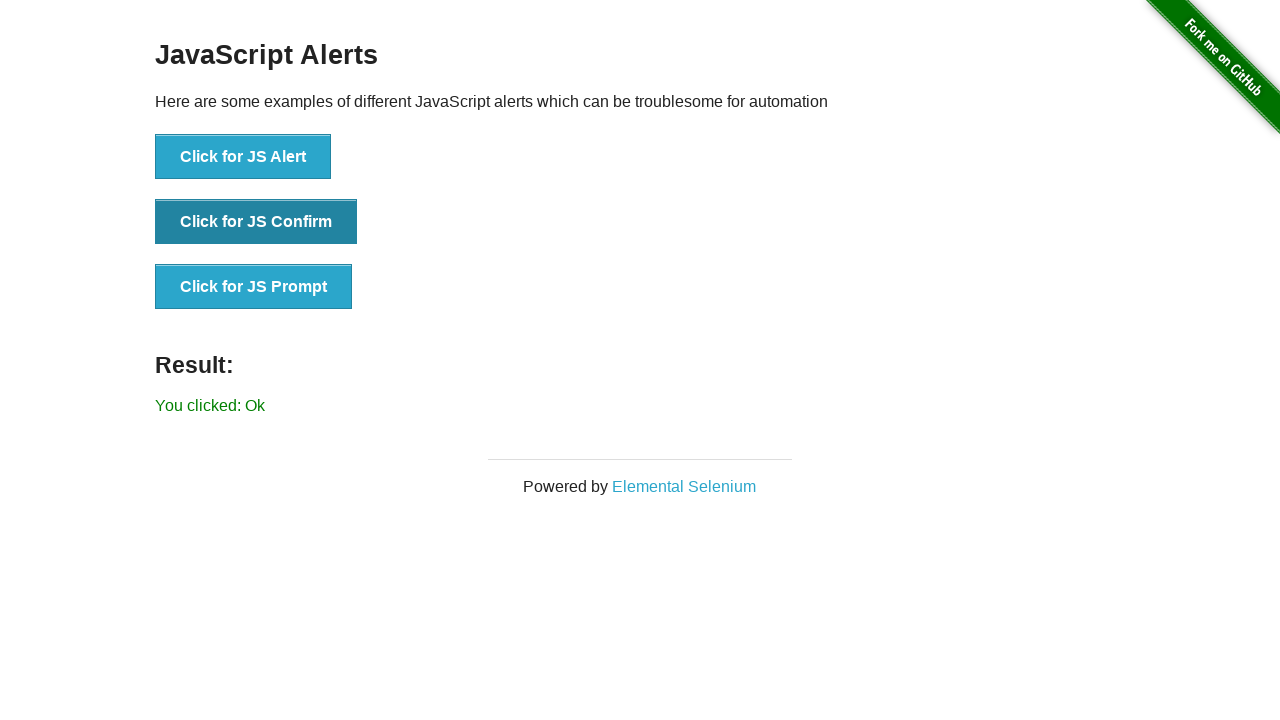

Set up dialog handler to dismiss the confirm dialog
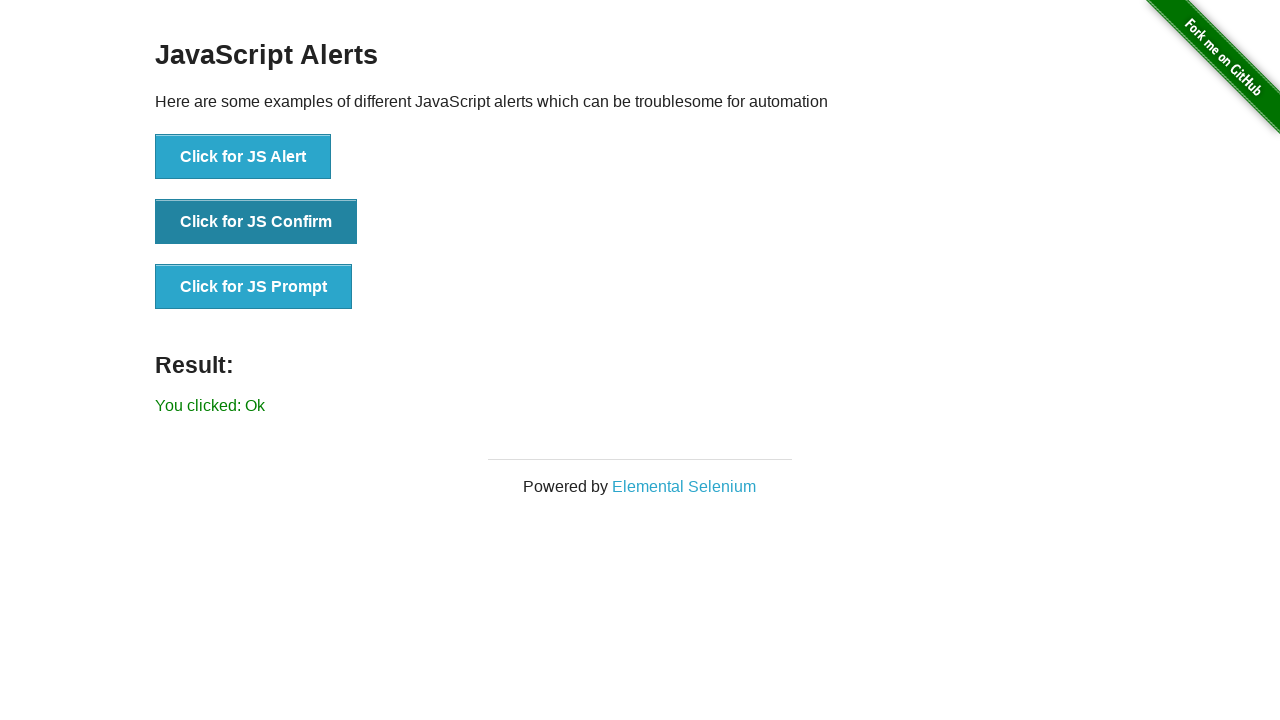

Clicked 'Click for JS Confirm' button to trigger second dialog at (256, 222) on xpath=//button[text()='Click for JS Confirm']
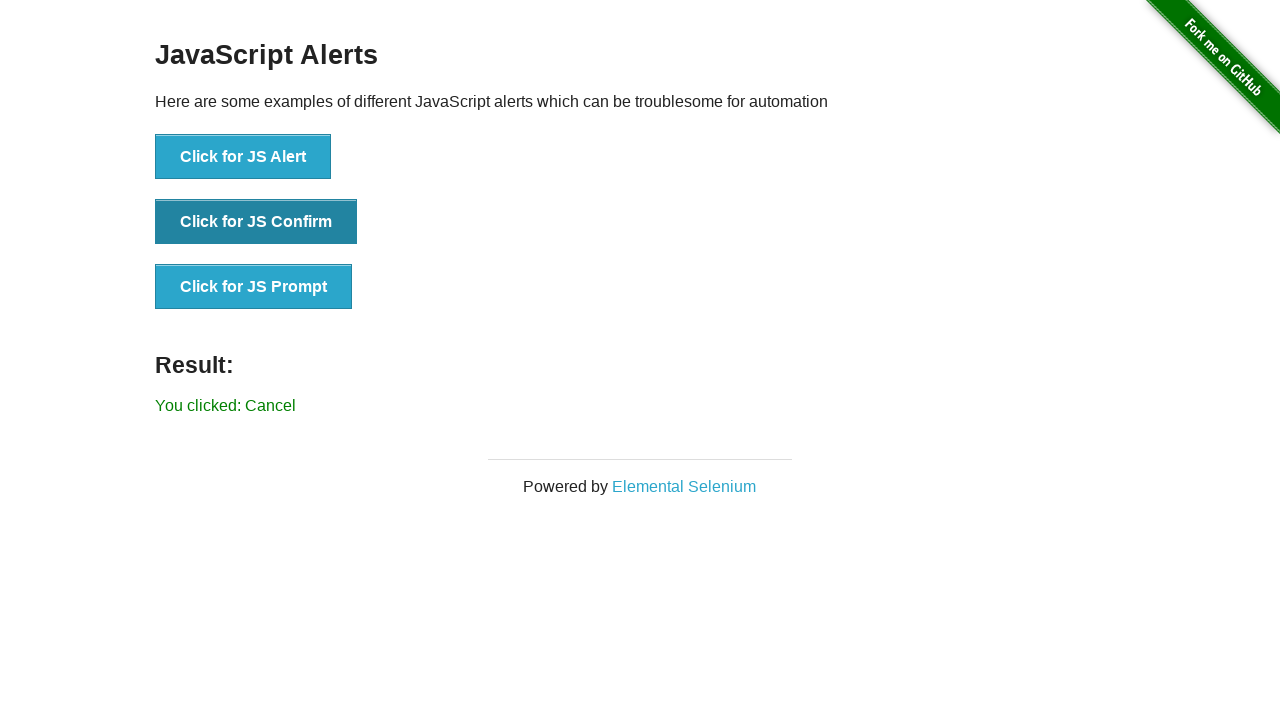

Result element appeared after dismissing confirm dialog
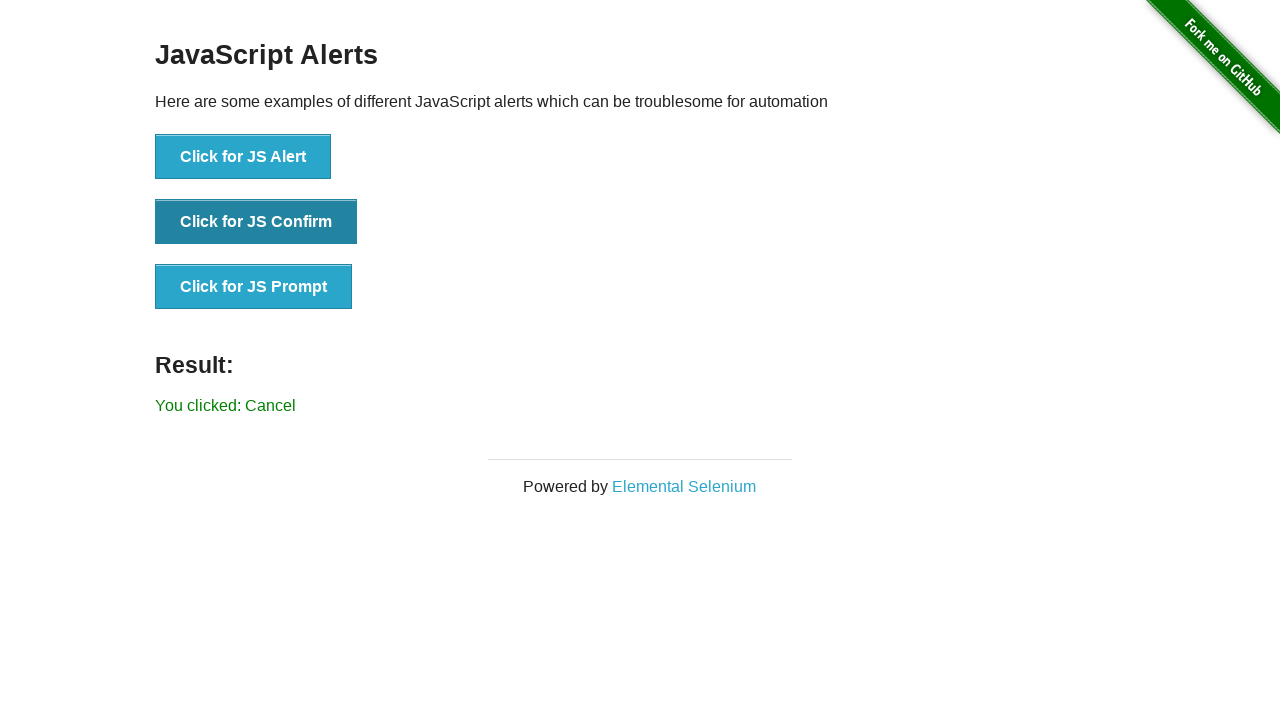

Retrieved result text content after dismissal
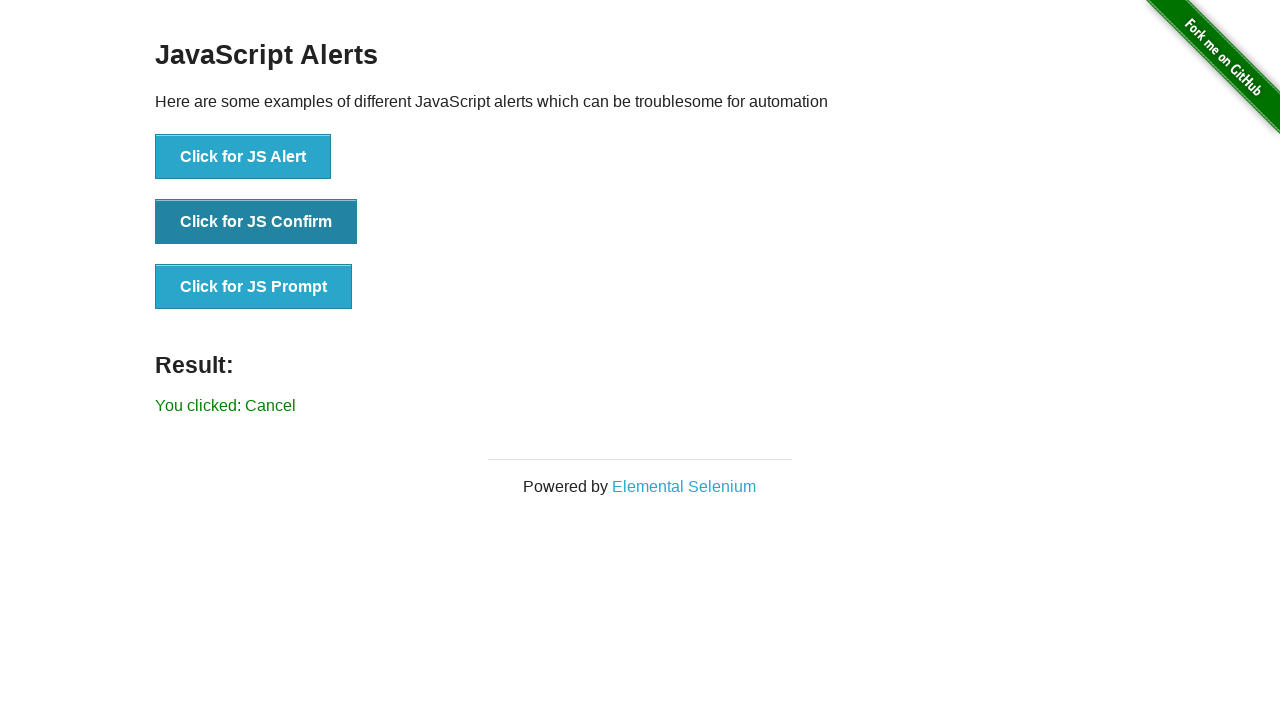

Verified result text is 'You clicked: Cancel'
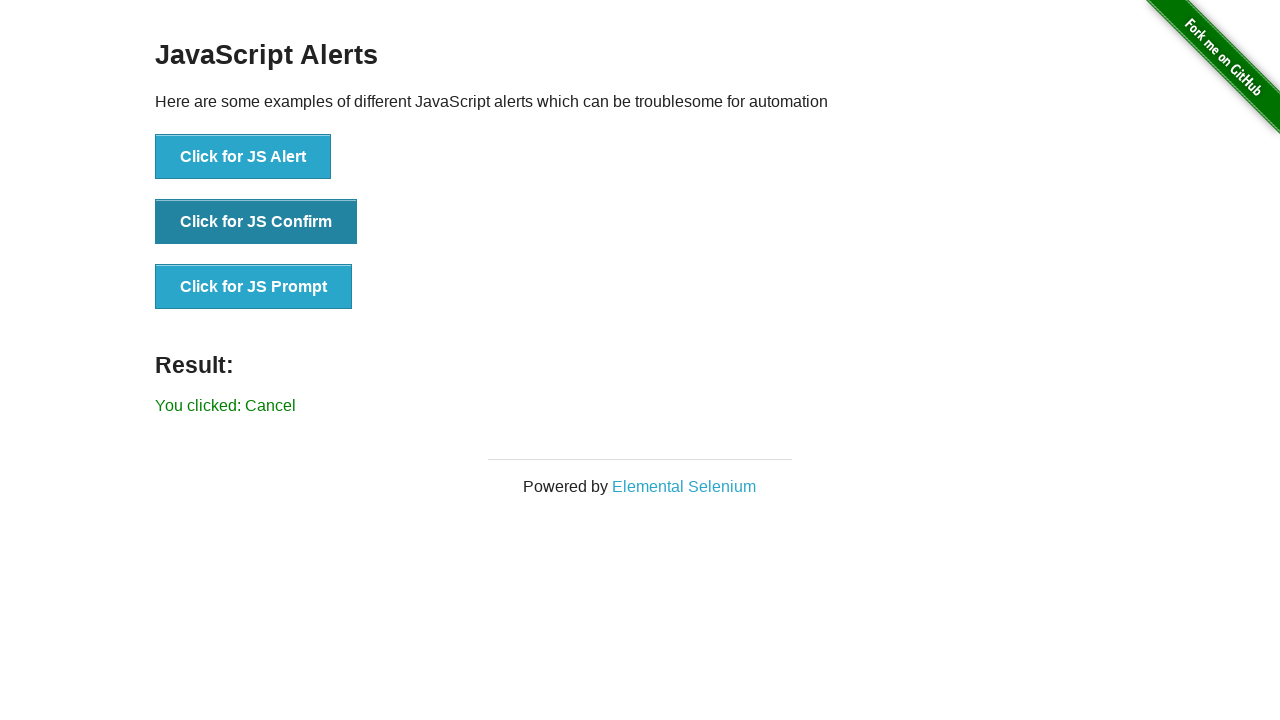

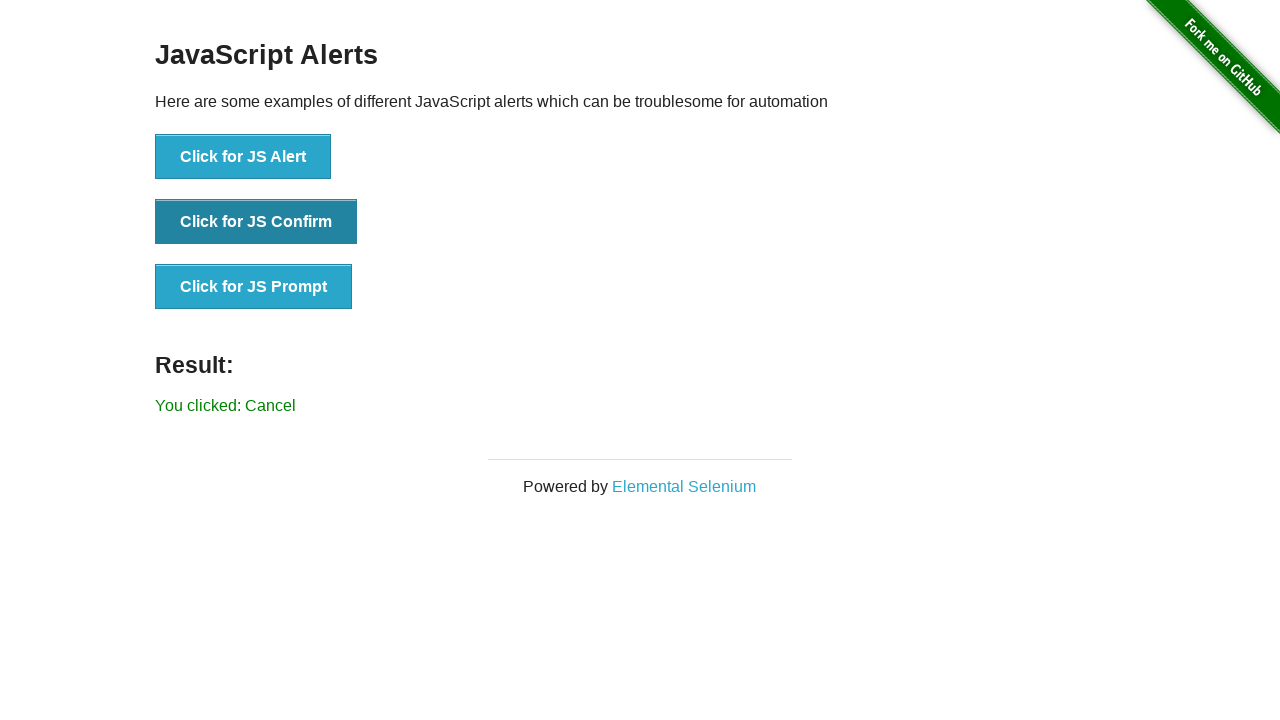